Tests dynamic controls on a page by clicking a button to remove a checkbox, verifying it's gone, then clicking another button to enable a text input field and verifying it becomes enabled.

Starting URL: https://the-internet.herokuapp.com/dynamic_controls

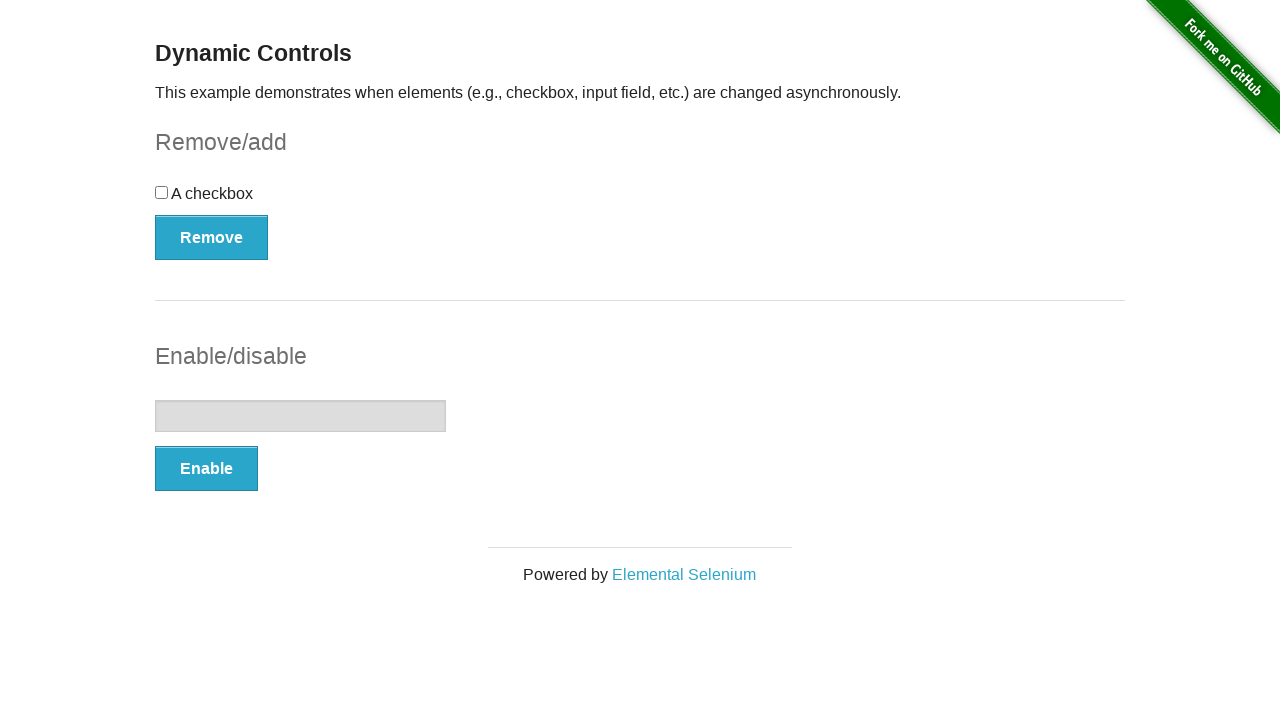

Clicked 'Remove' button to remove the checkbox at (212, 237) on xpath=//*[@onclick='swapCheckbox()']
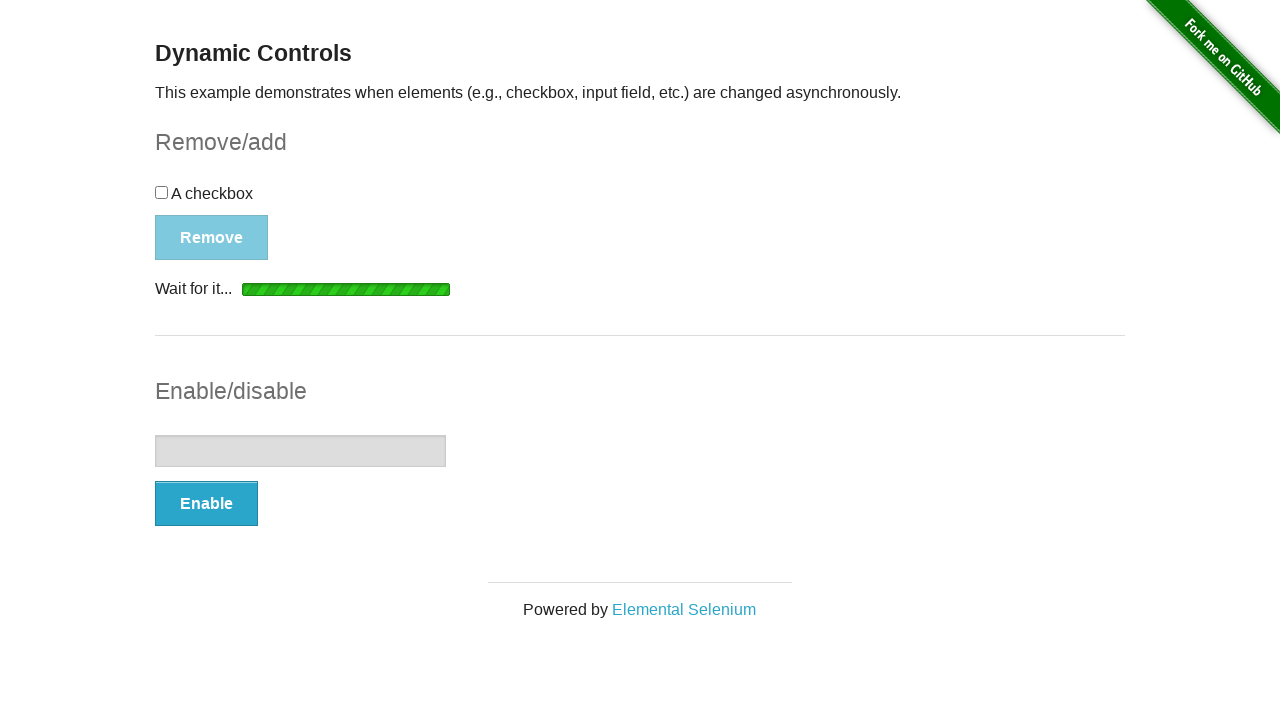

Waited for 'It's gone!' message to appear
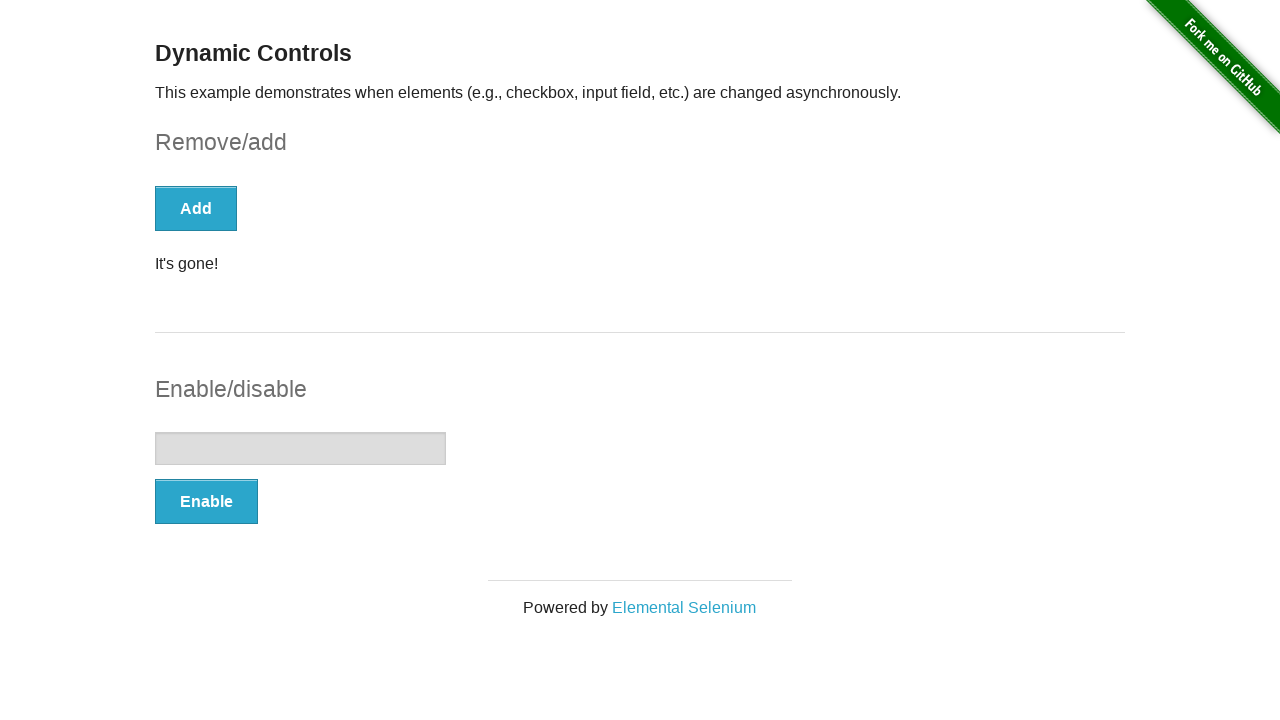

Verified checkbox is removed and detached from DOM
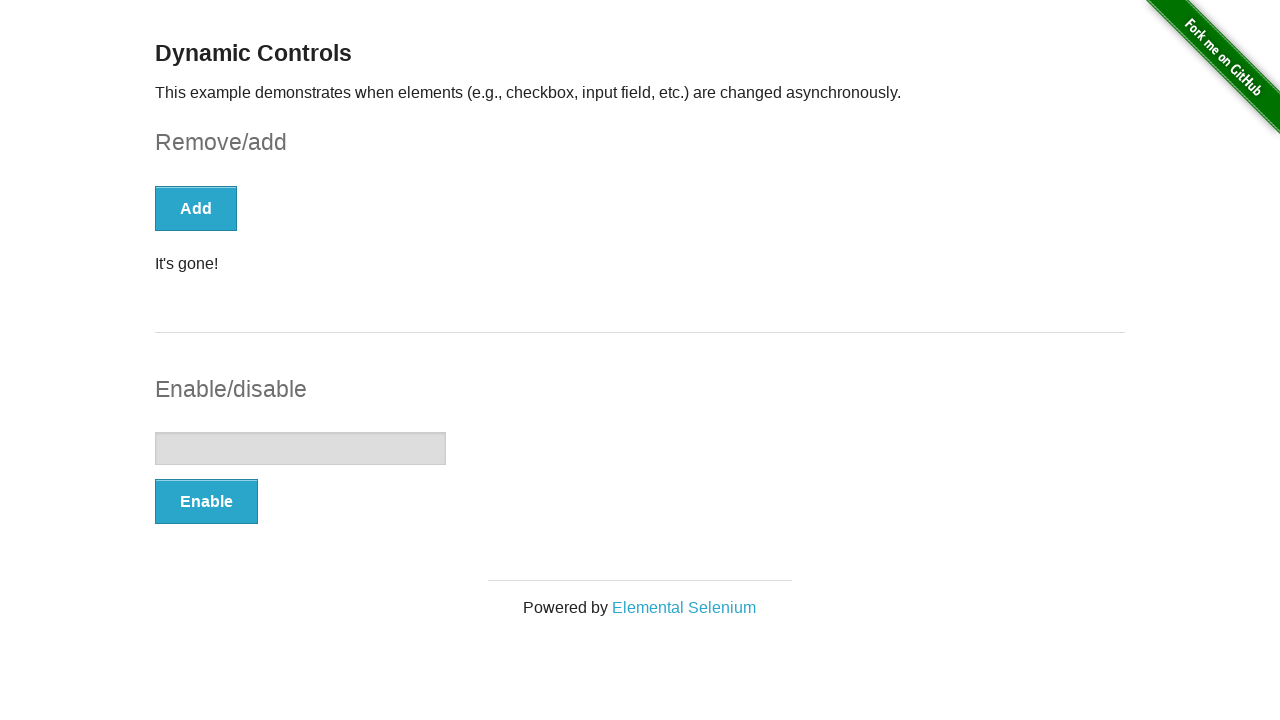

Clicked 'Enable' button to enable the text input field at (206, 501) on xpath=//*[@onclick='swapInput()']
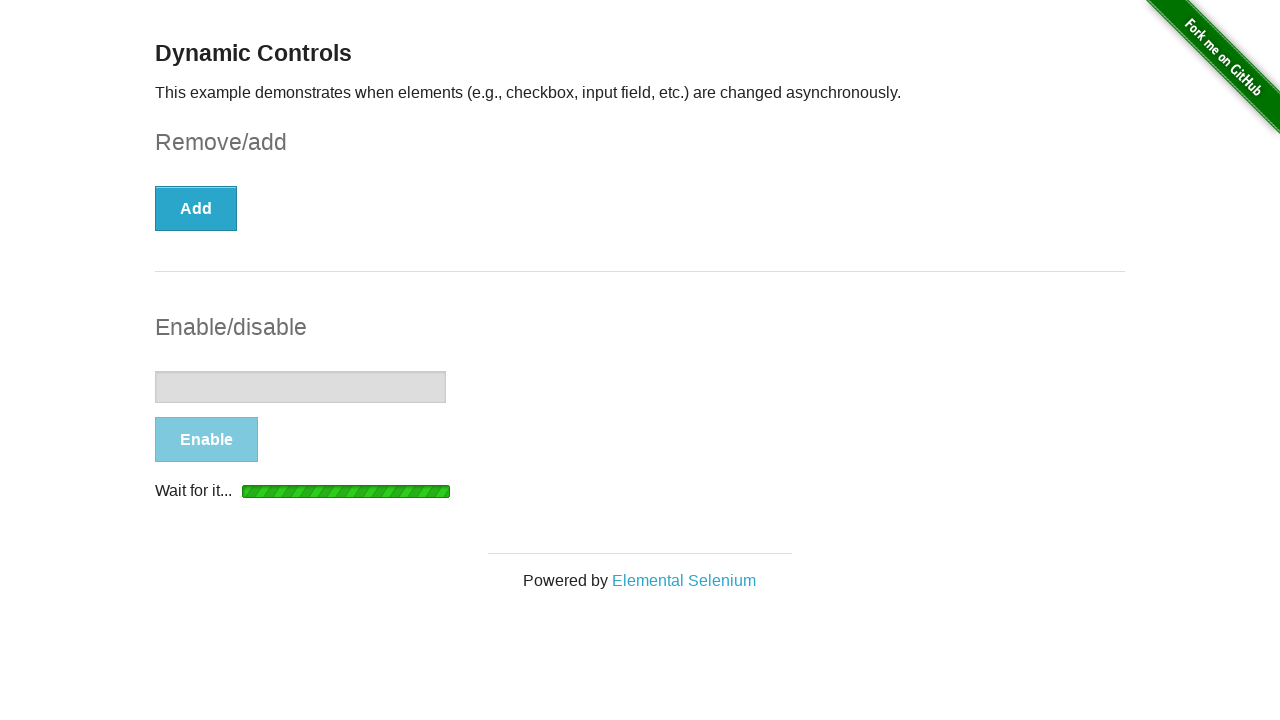

Waited for 'It's enabled!' message to appear
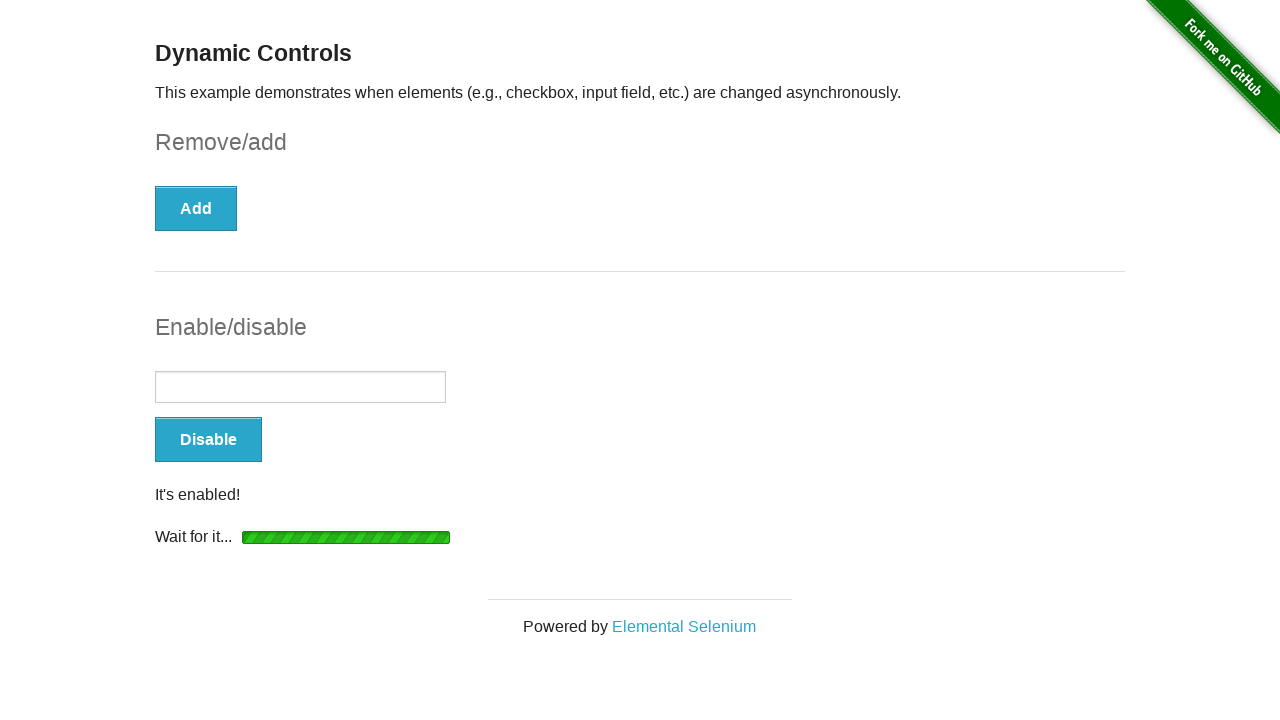

Verified text input field is now enabled
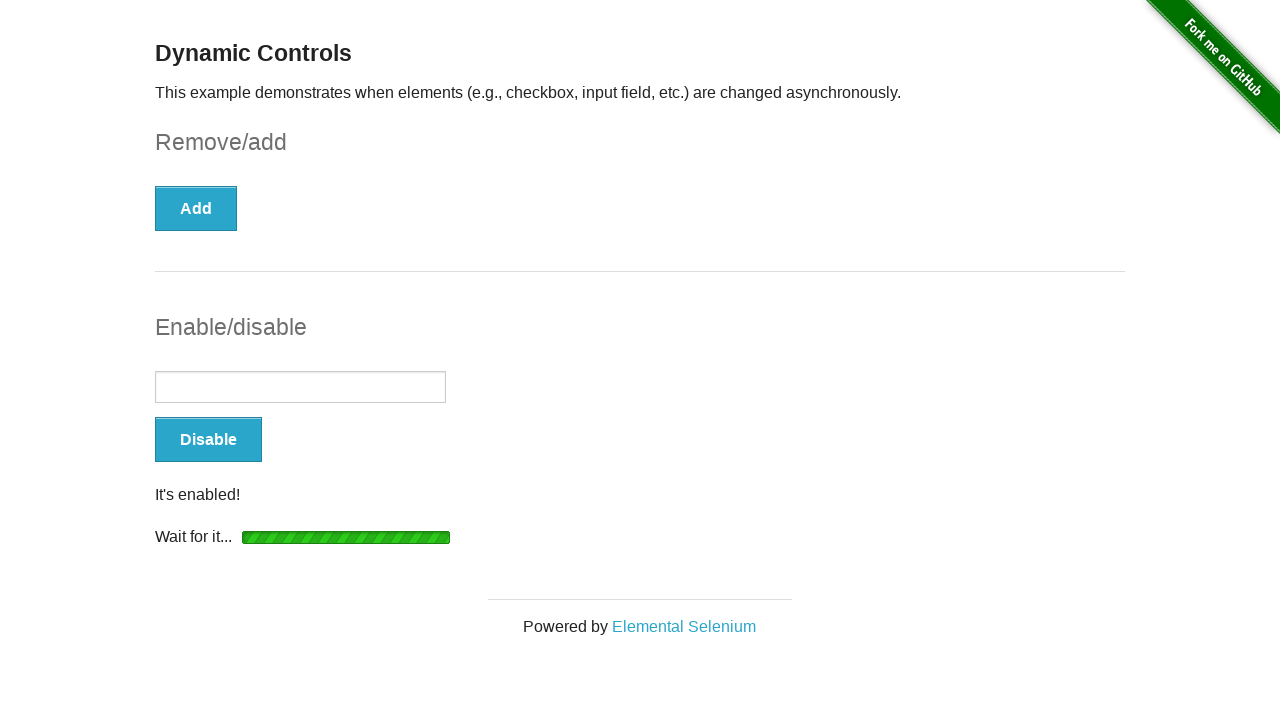

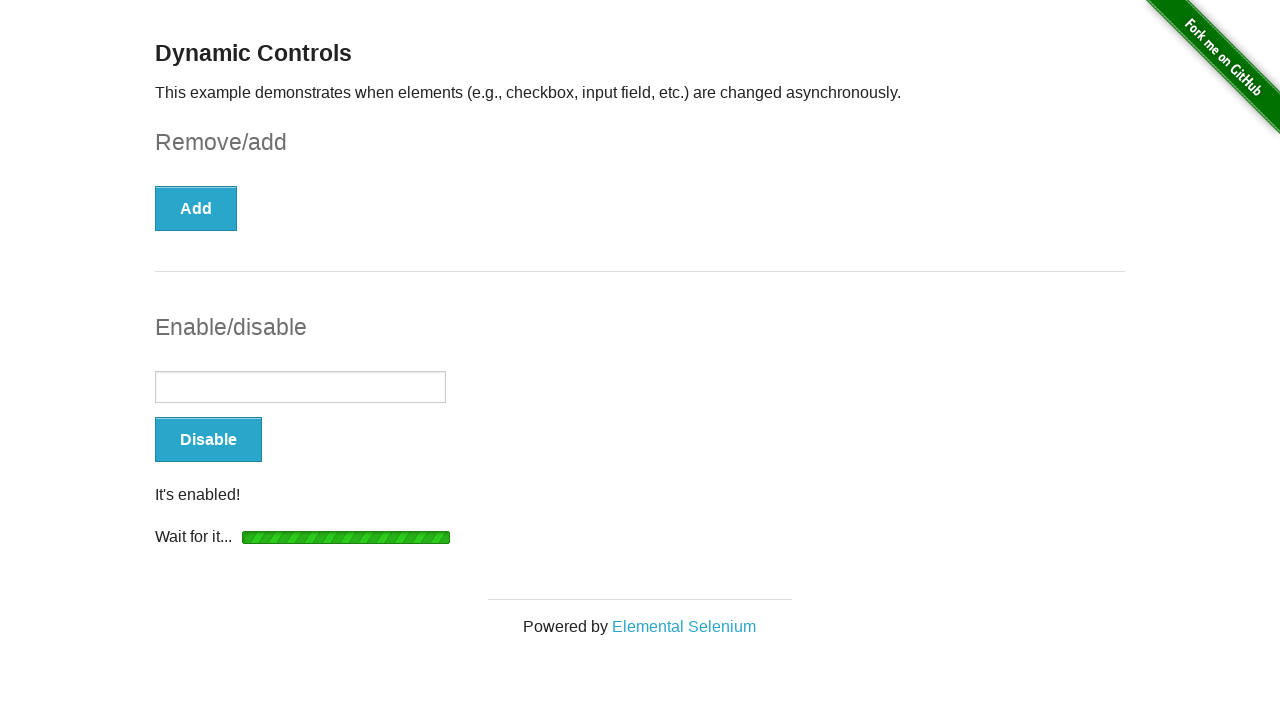